Navigates to Cydeo practice site and sets the browser viewport size to 1920x1080

Starting URL: https://practice.cydeo.com/

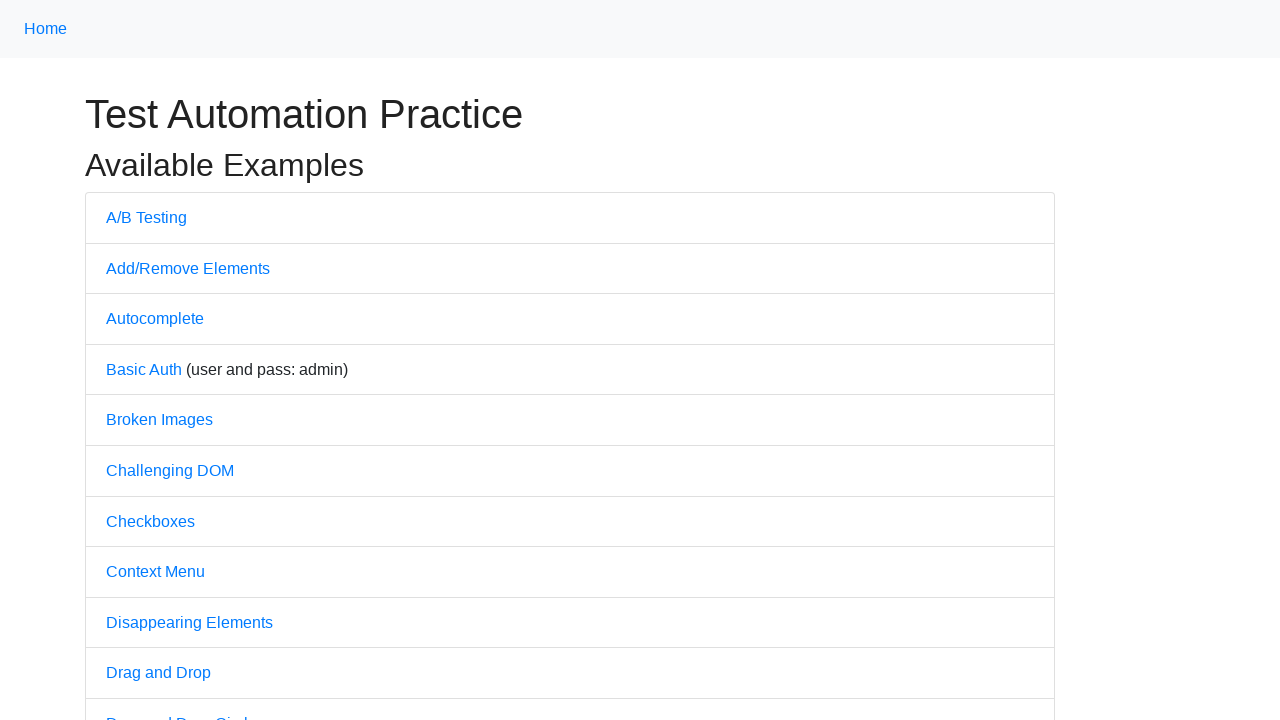

Set browser viewport size to 1920x1080
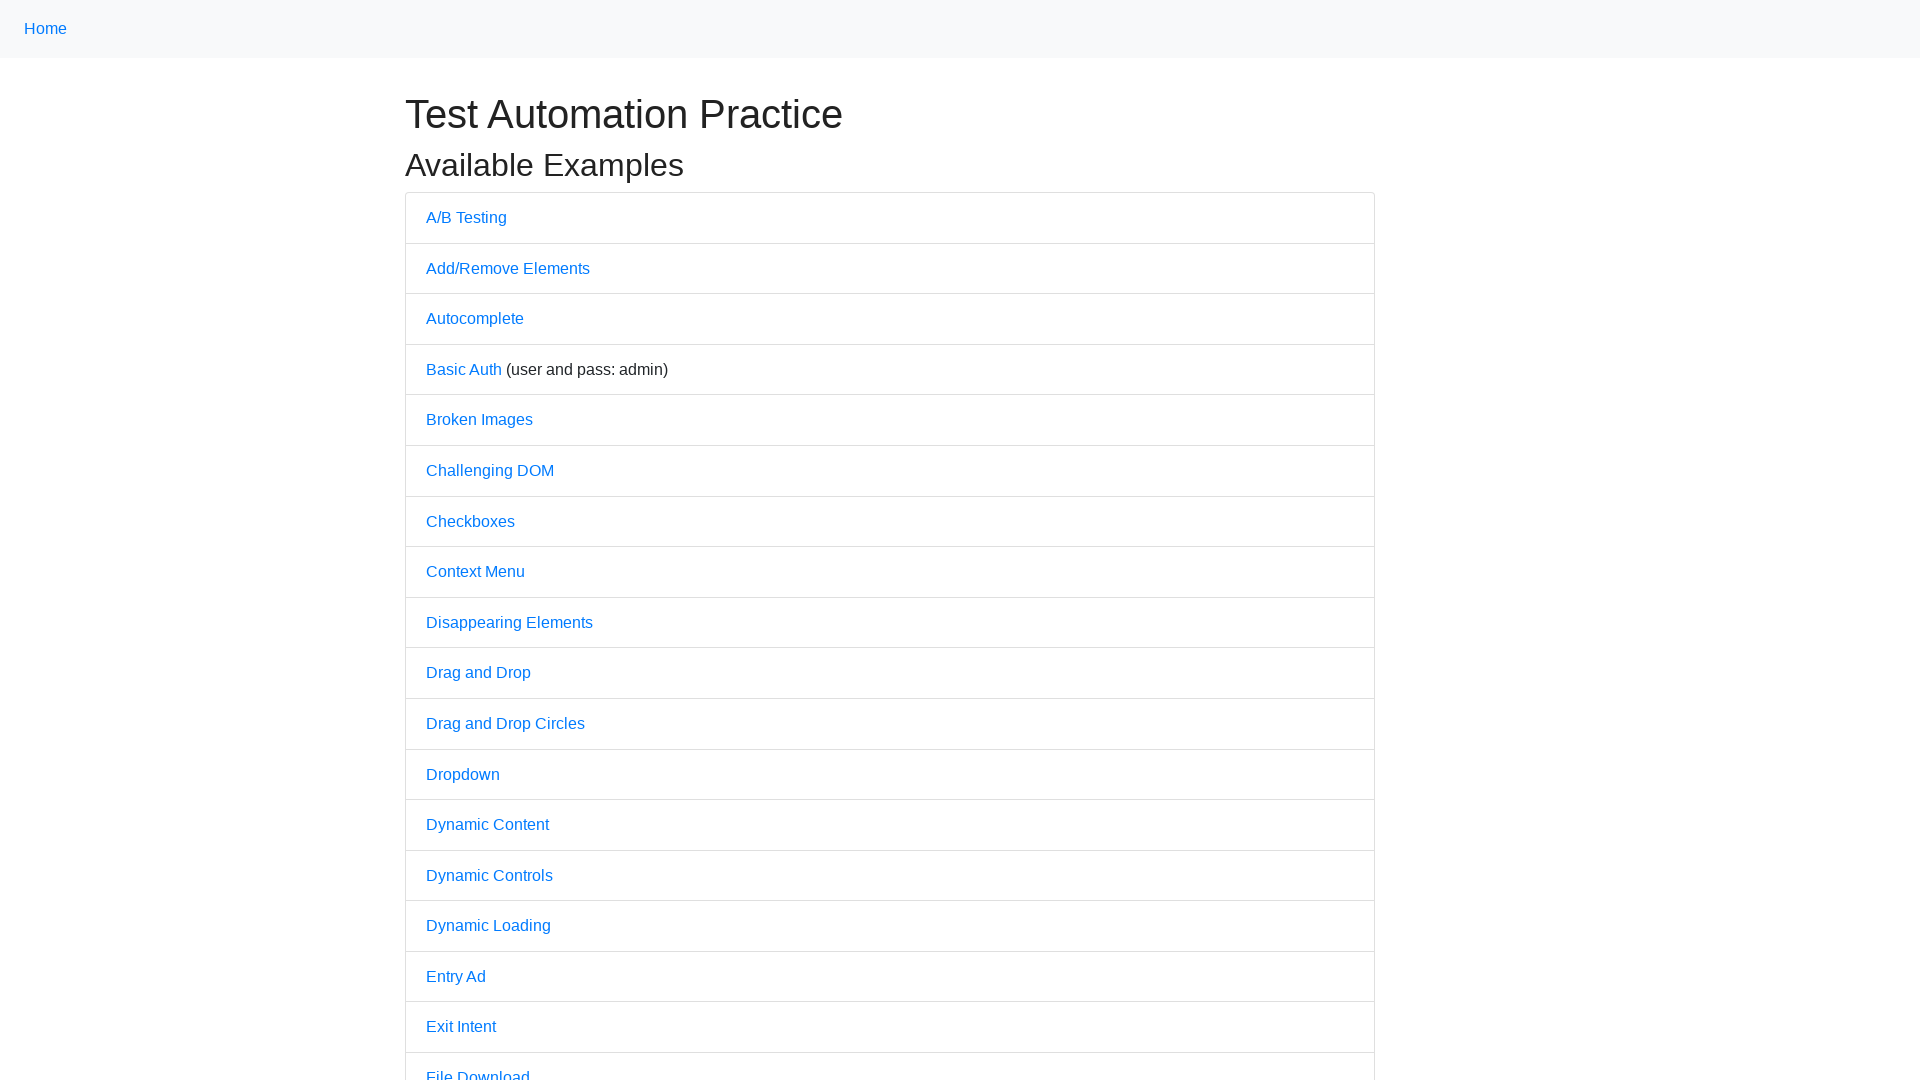

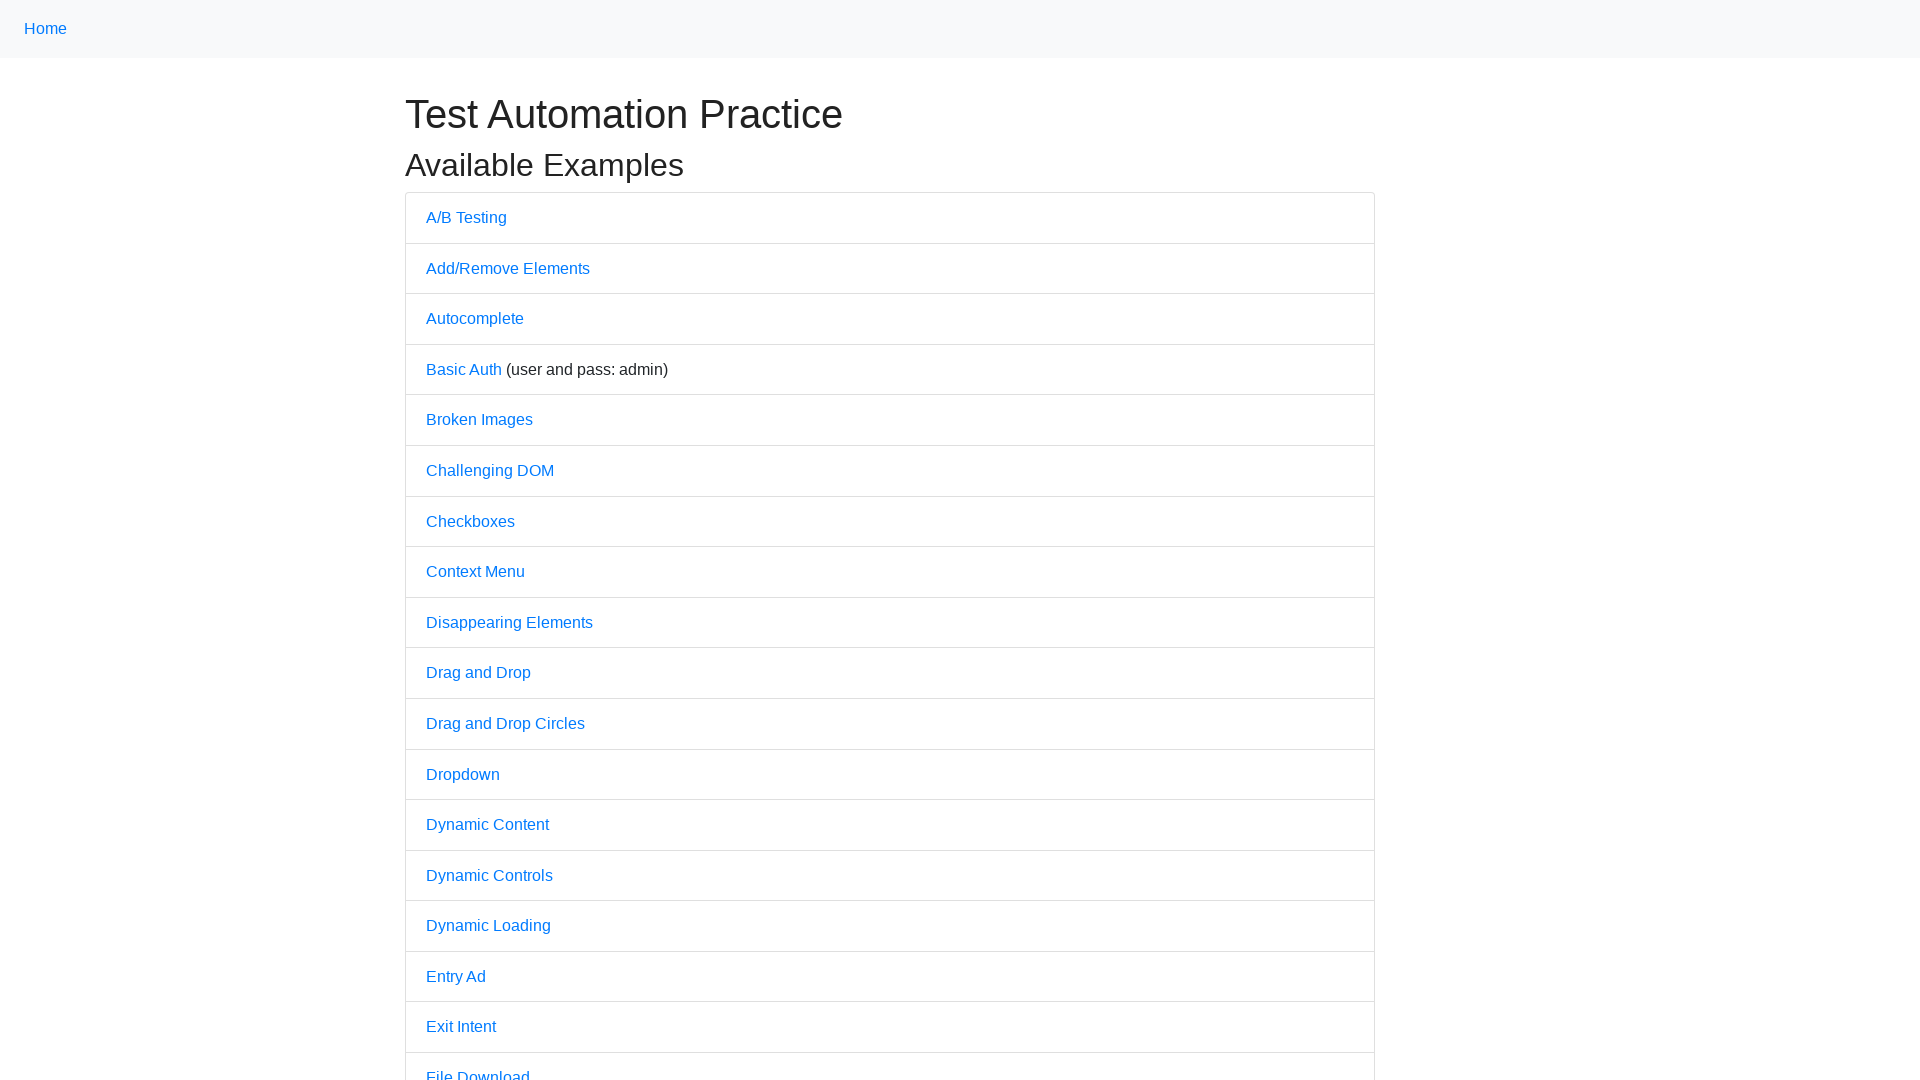